Tests mouse over functionality by clicking elements and verifying click counters increment

Starting URL: http://www.uitestingplayground.com/

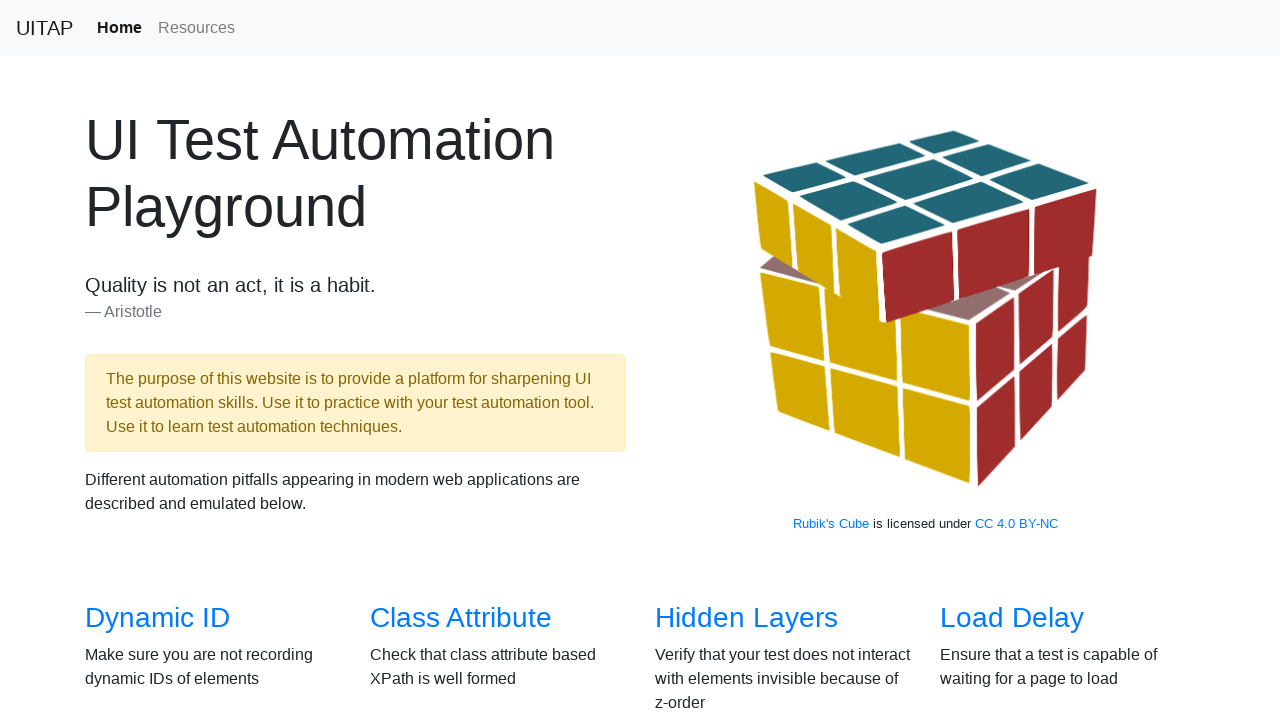

Clicked on Mouse Over menu item at (732, 360) on a[href='/mouseover']
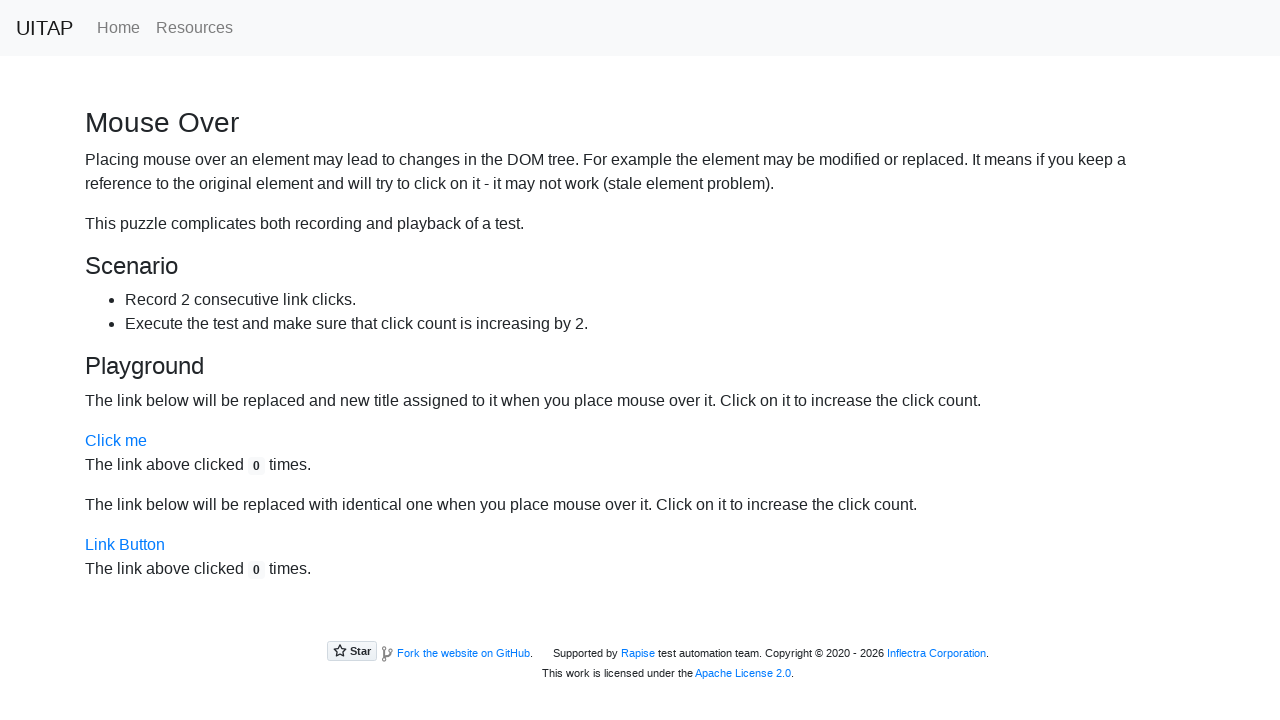

Clicked 'Click me' link (first time) at (116, 441) on text=Click me
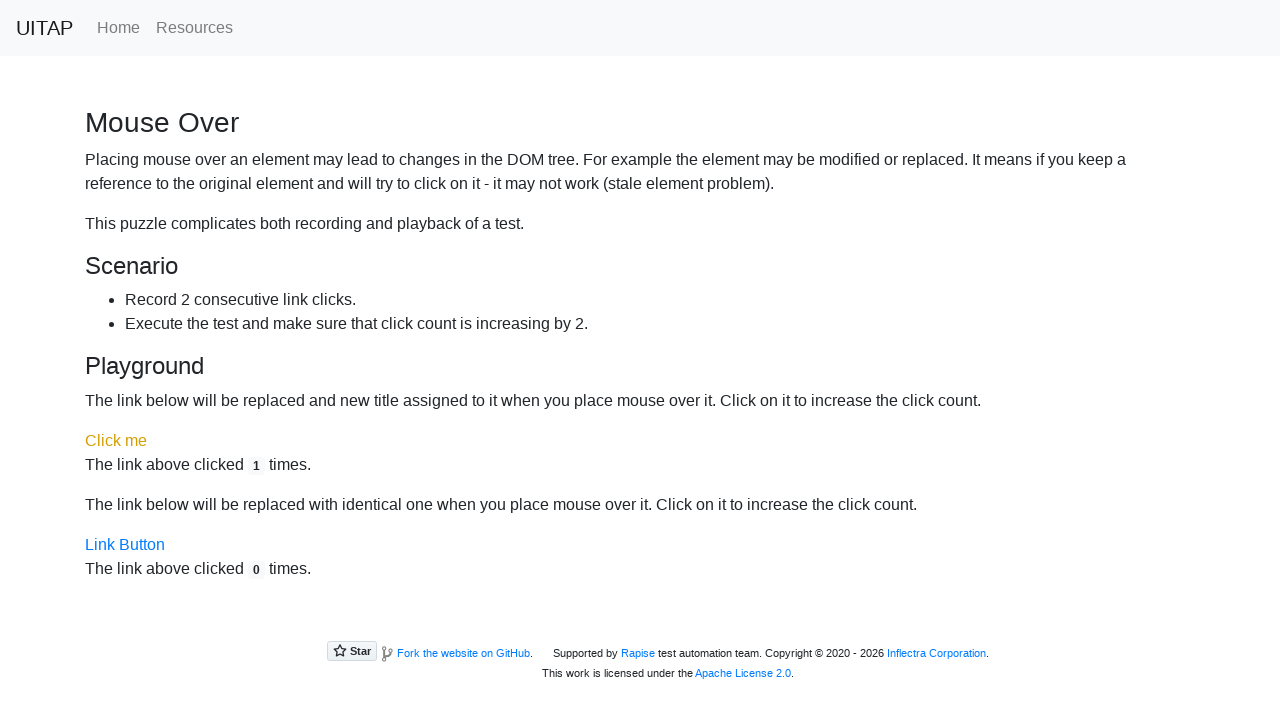

Clicked 'Click me' link (second time) at (116, 441) on text=Click me
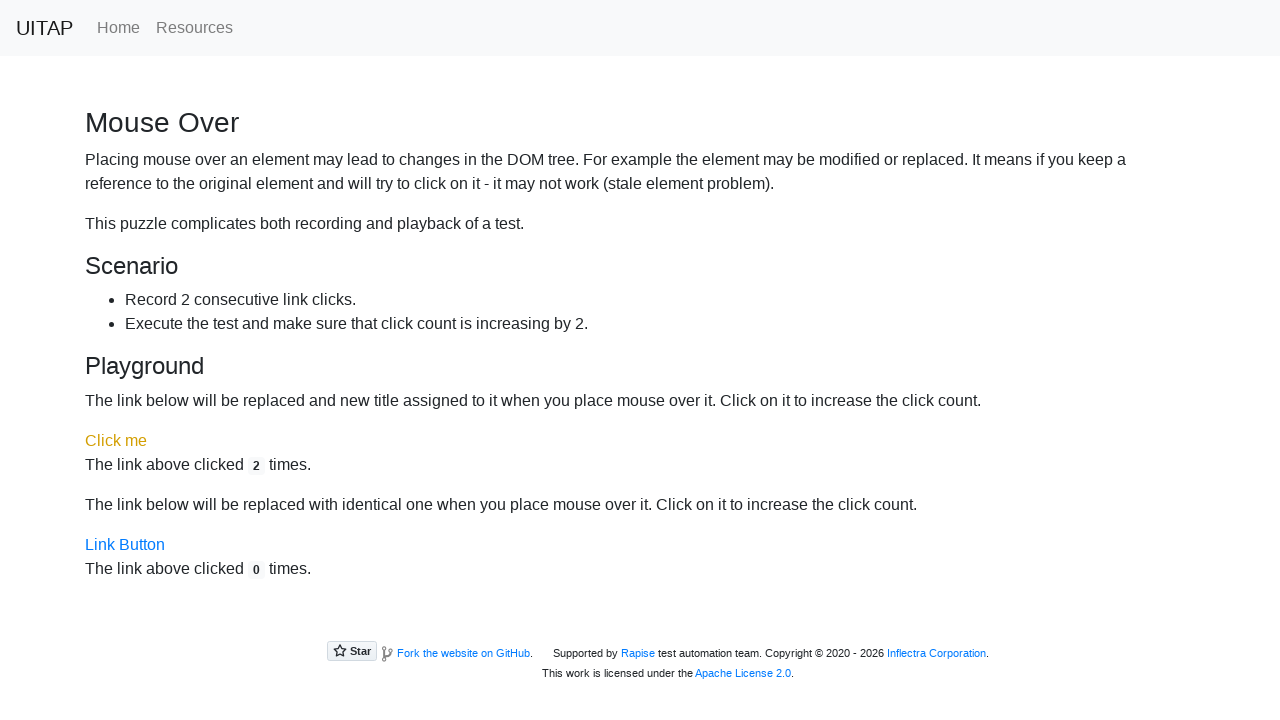

Clicked 'Link Button' (first time) at (125, 545) on text=Link Button
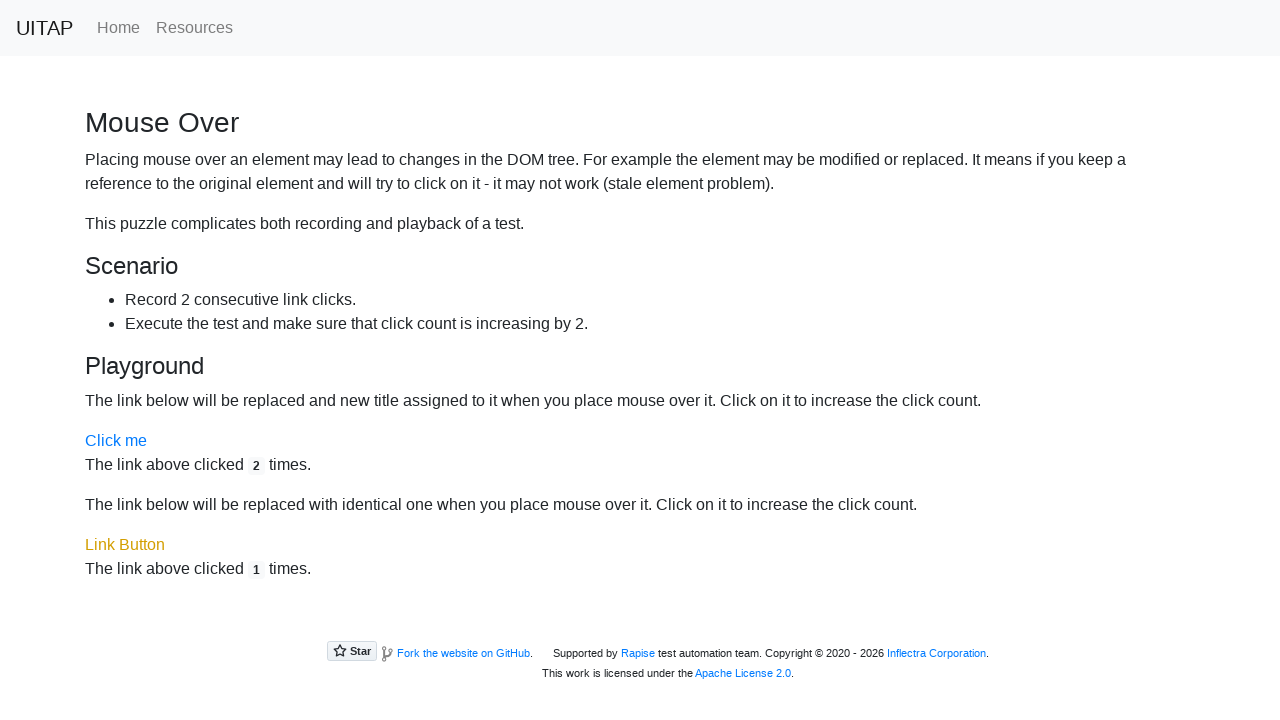

Clicked 'Link Button' (second time) at (125, 545) on text=Link Button
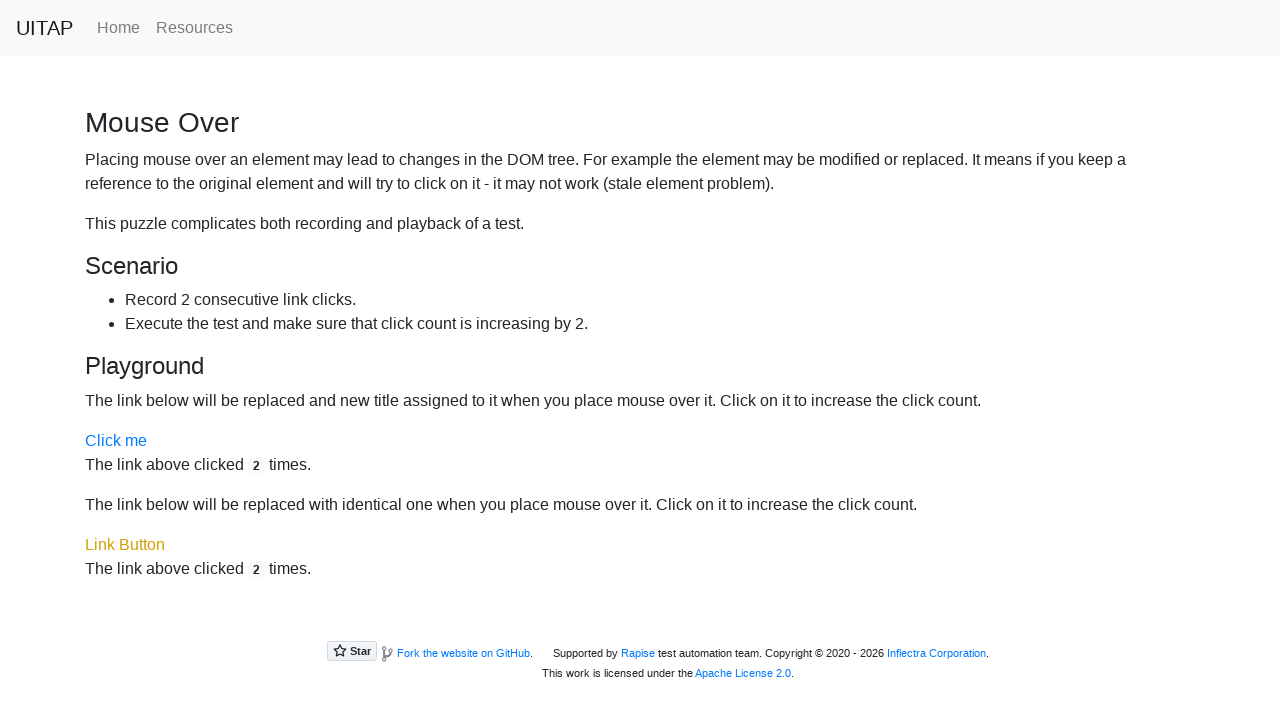

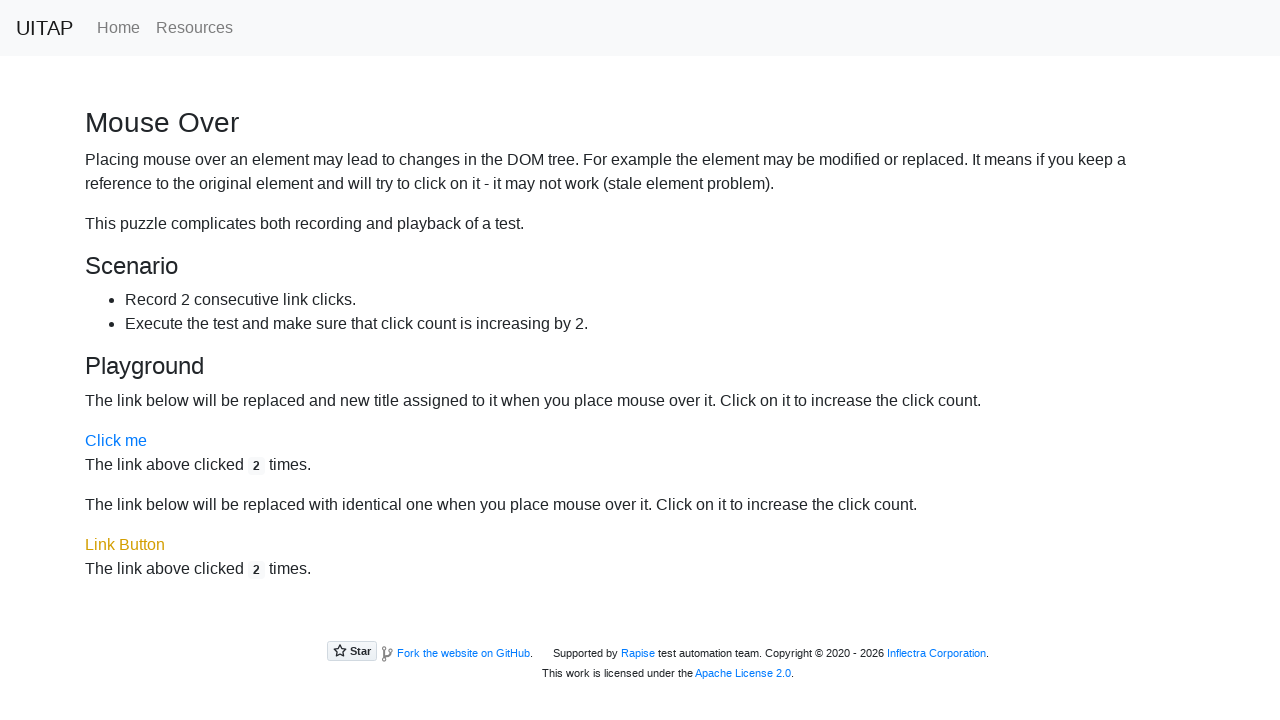